Tests that entered text is trimmed when editing a todo item

Starting URL: https://demo.playwright.dev/todomvc

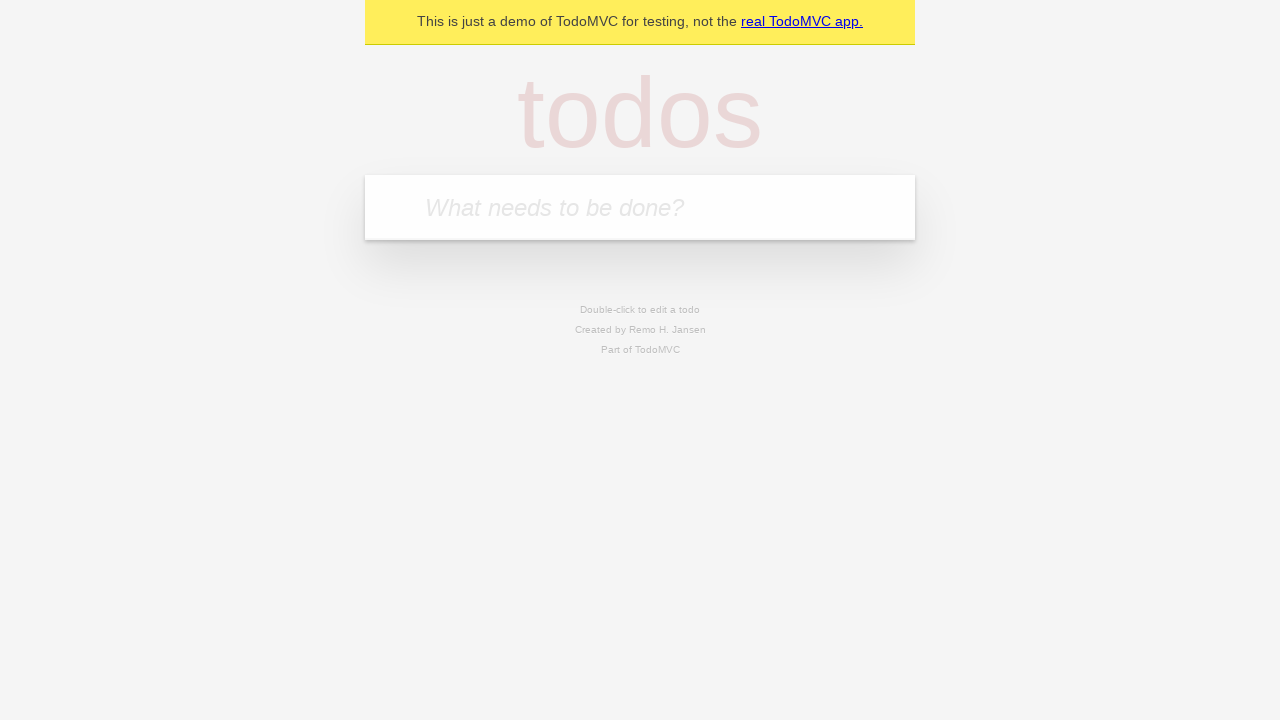

Filled todo input with 'buy some cheese' on internal:attr=[placeholder="What needs to be done?"i]
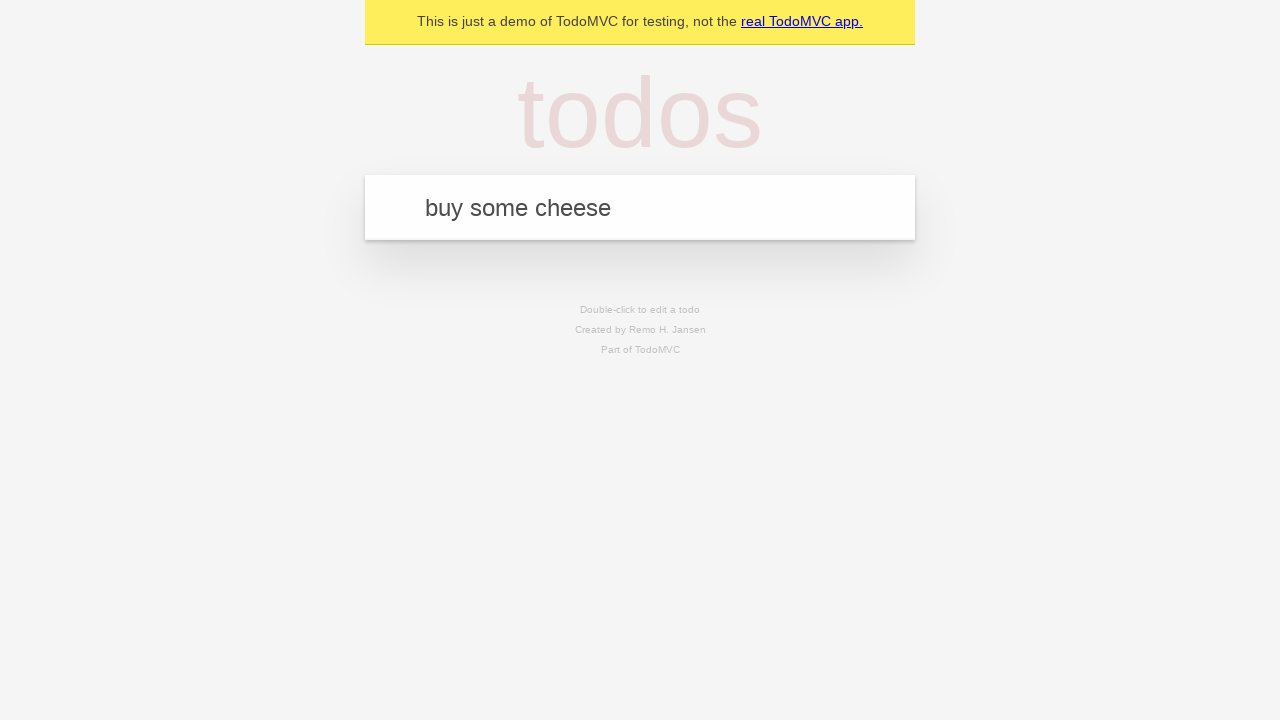

Pressed Enter to add first todo on internal:attr=[placeholder="What needs to be done?"i]
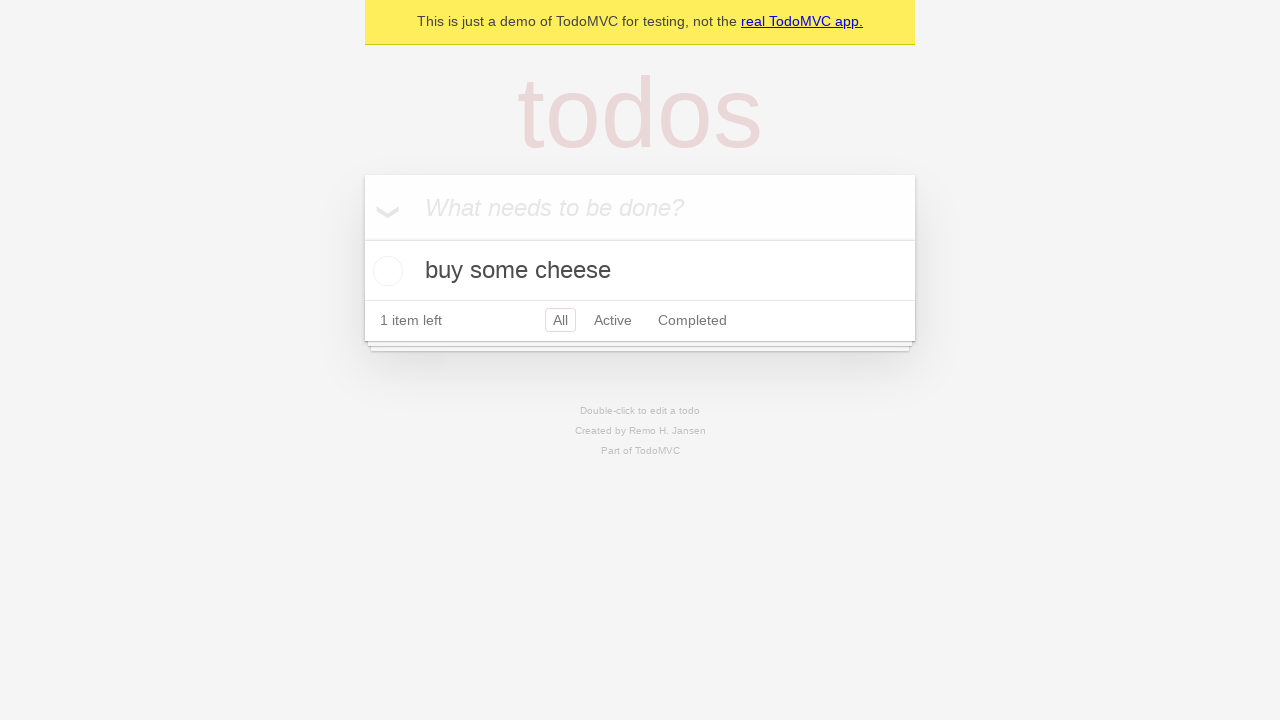

Filled todo input with 'feed the cat' on internal:attr=[placeholder="What needs to be done?"i]
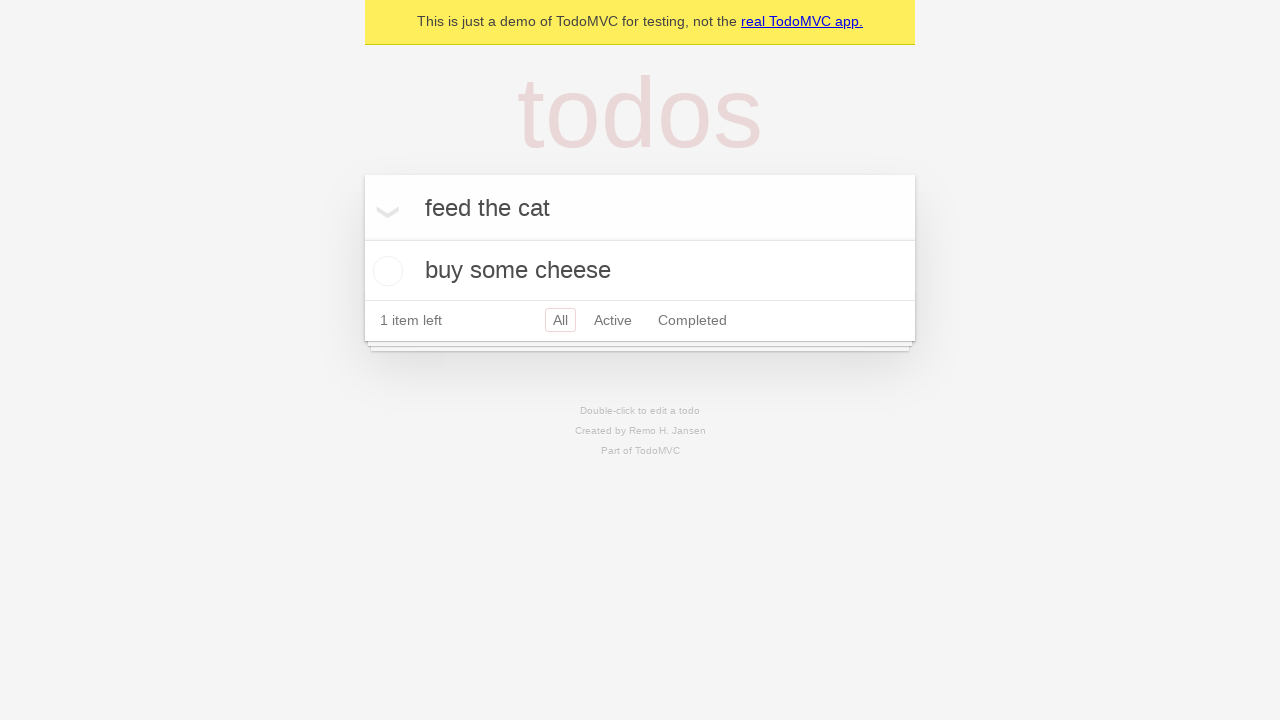

Pressed Enter to add second todo on internal:attr=[placeholder="What needs to be done?"i]
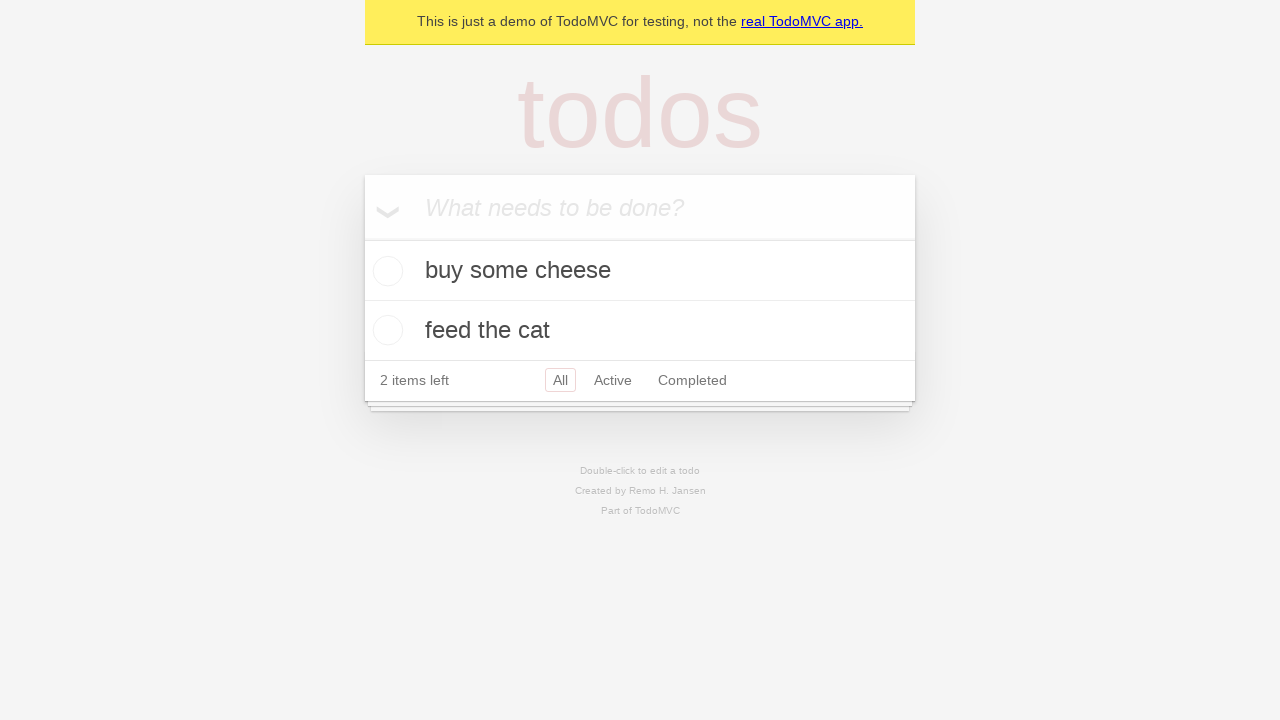

Filled todo input with 'book a doctors appointment' on internal:attr=[placeholder="What needs to be done?"i]
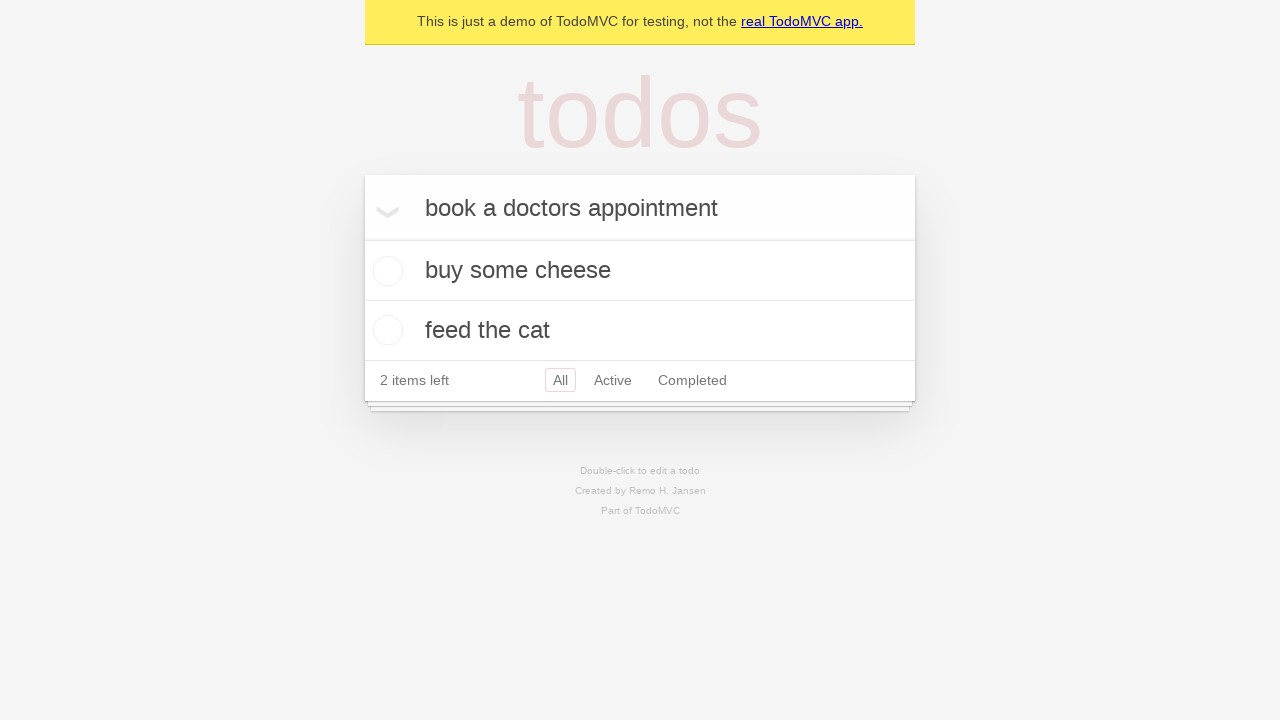

Pressed Enter to add third todo on internal:attr=[placeholder="What needs to be done?"i]
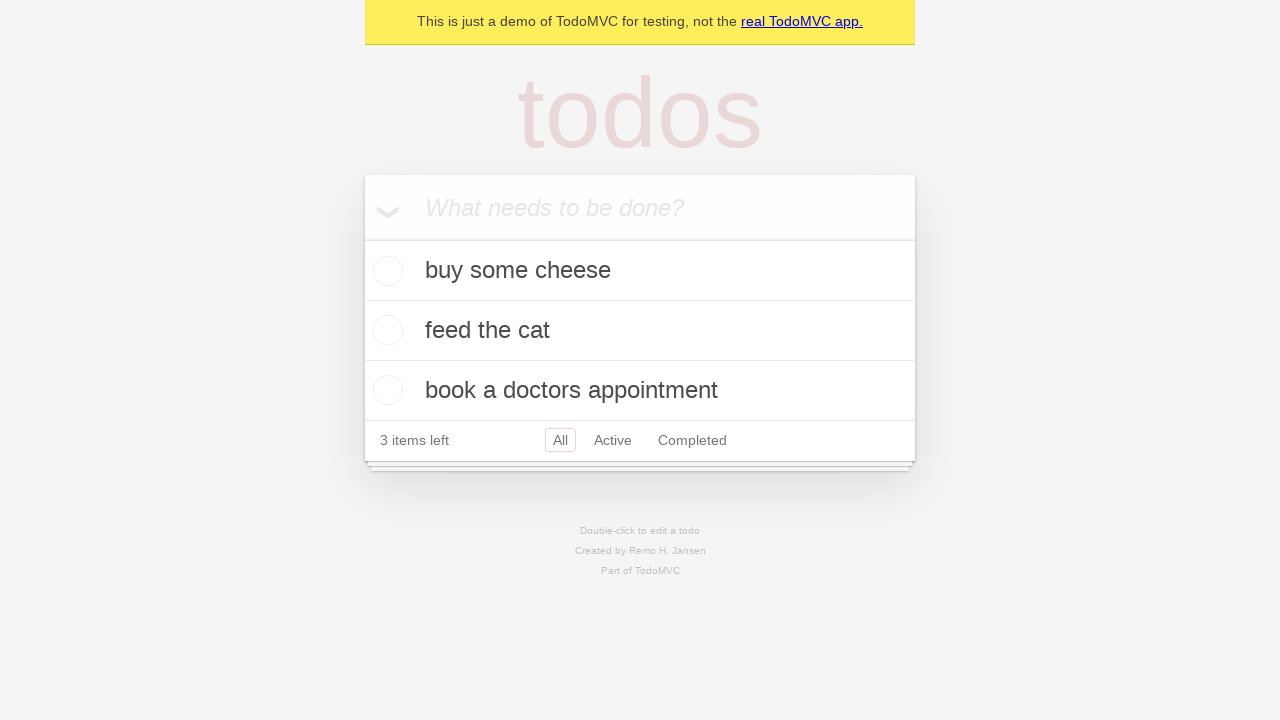

Double-clicked second todo item to enter edit mode at (640, 331) on internal:testid=[data-testid="todo-item"s] >> nth=1
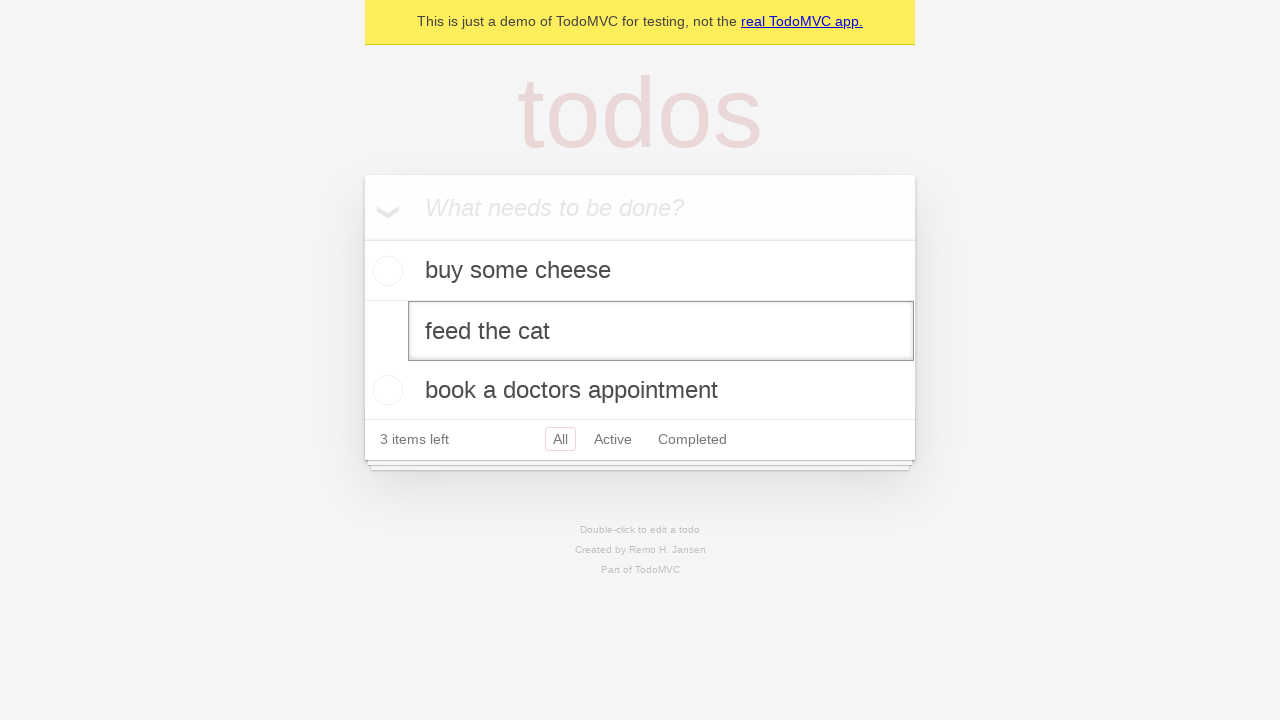

Filled edit textbox with 'buy some sausages' including surrounding whitespace on internal:testid=[data-testid="todo-item"s] >> nth=1 >> internal:role=textbox[nam
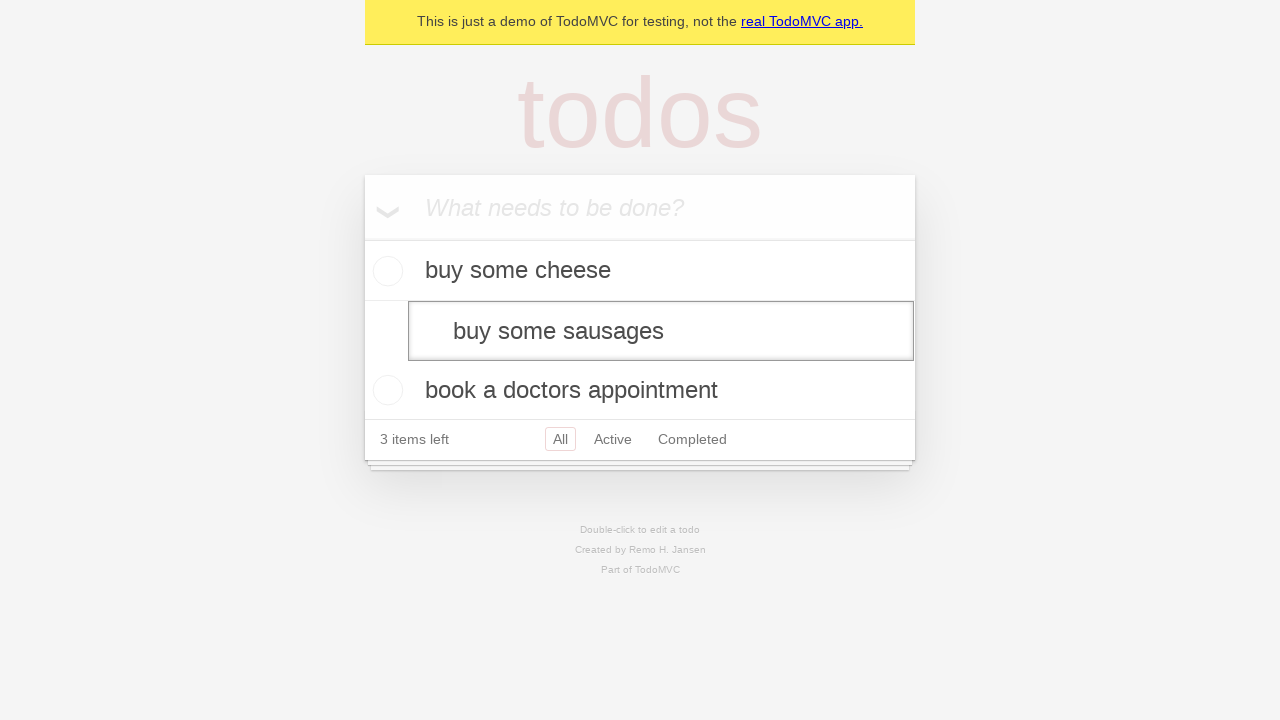

Pressed Enter to save edited todo, text should be trimmed on internal:testid=[data-testid="todo-item"s] >> nth=1 >> internal:role=textbox[nam
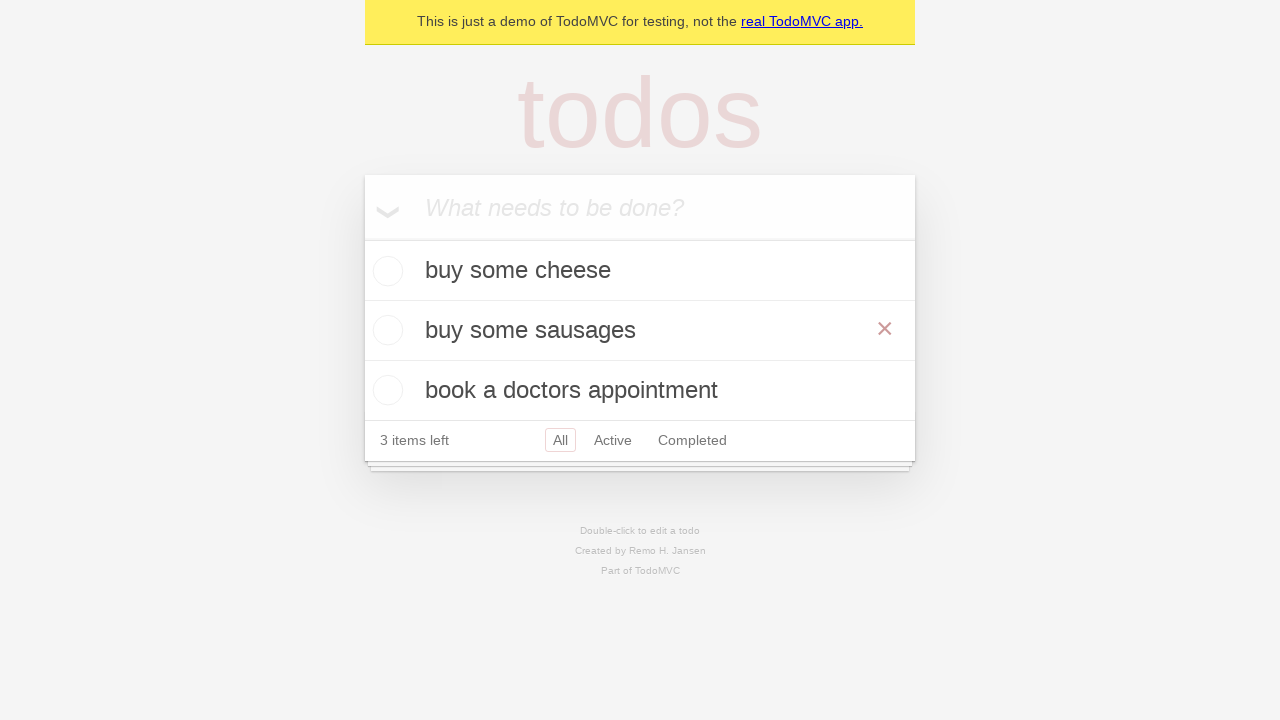

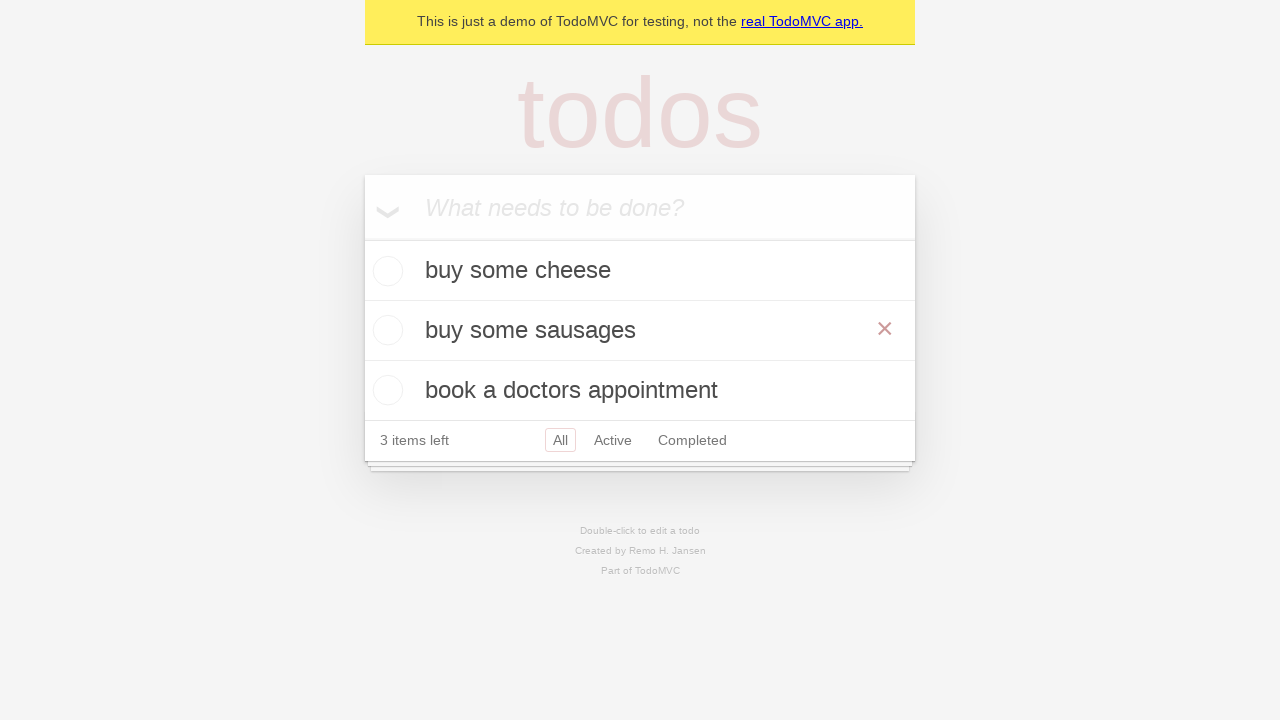